Clicks on the A/B Testing link and verifies the A/B Test heading is displayed on the resulting page

Starting URL: https://the-internet.herokuapp.com/

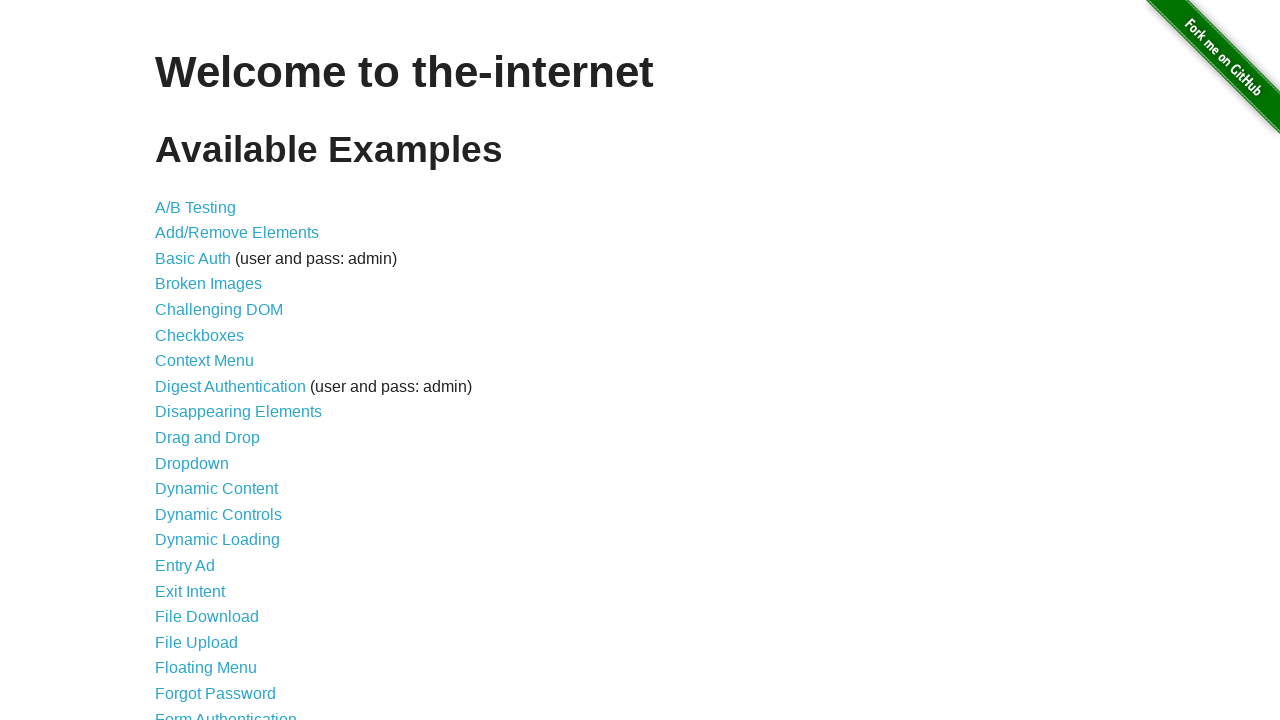

Clicked the A/B Testing link at (196, 207) on internal:role=link[name="A/B Testing"i]
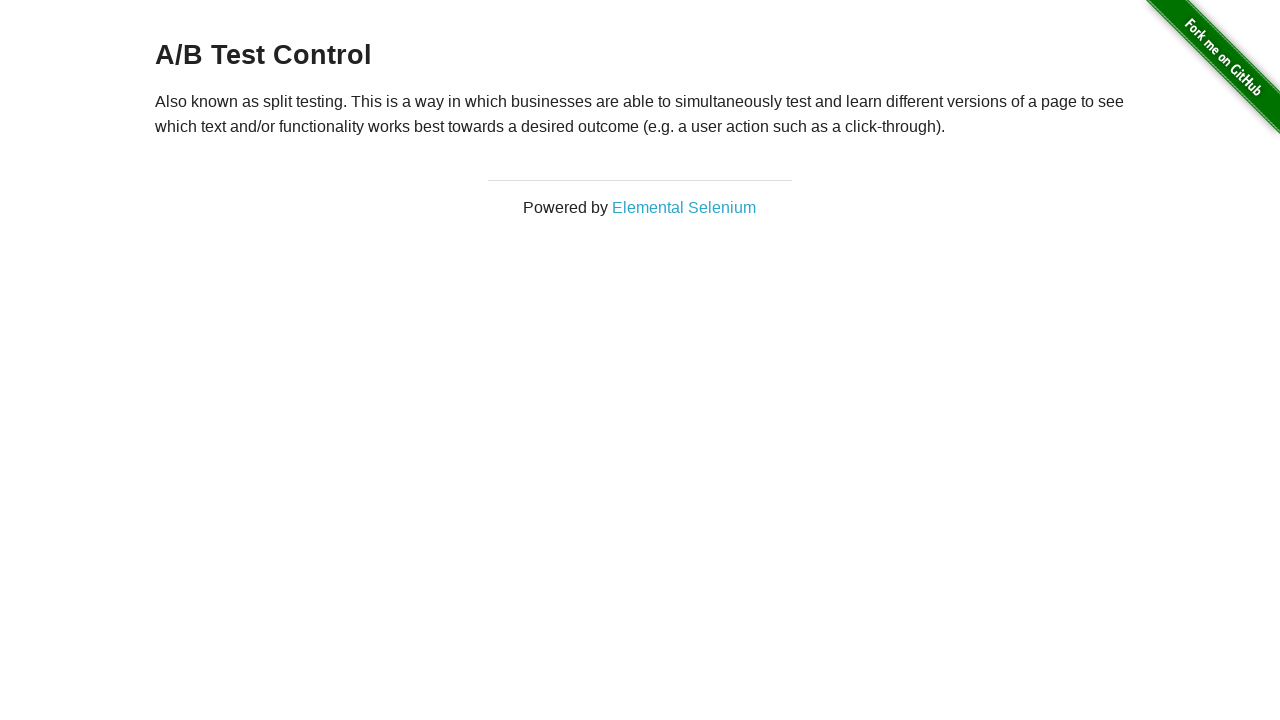

A/B Test heading is displayed on the resulting page
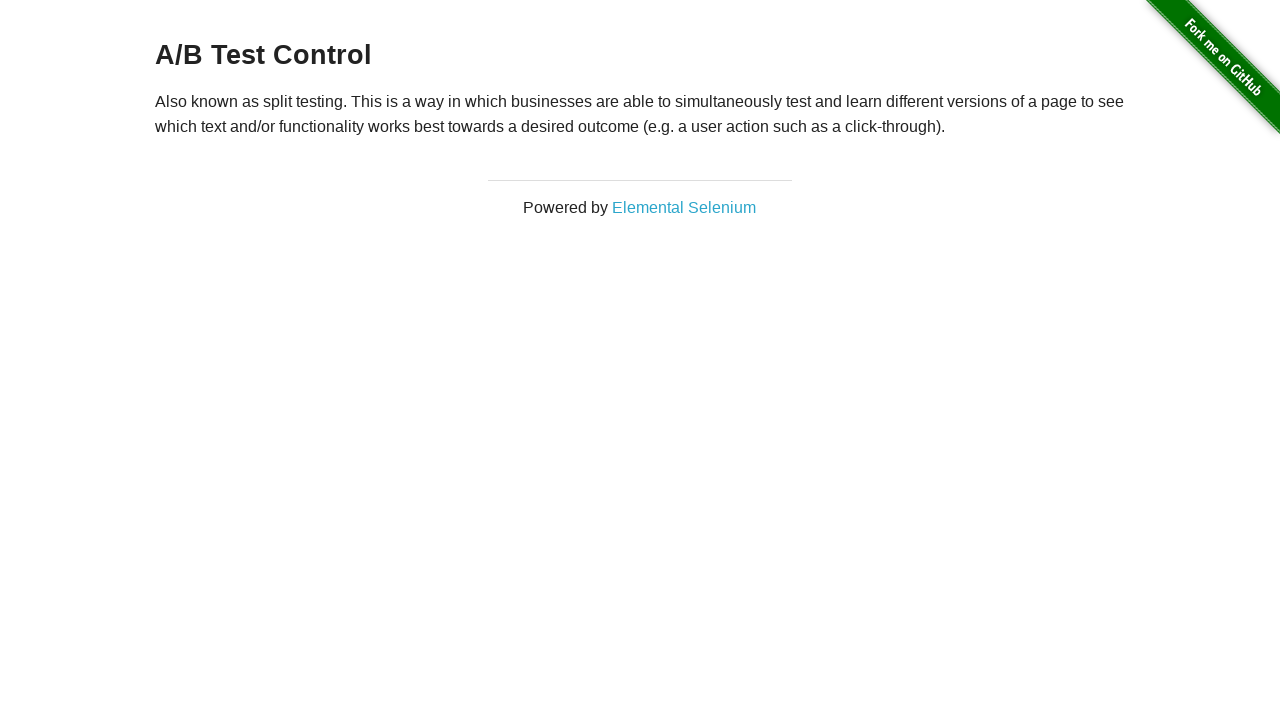

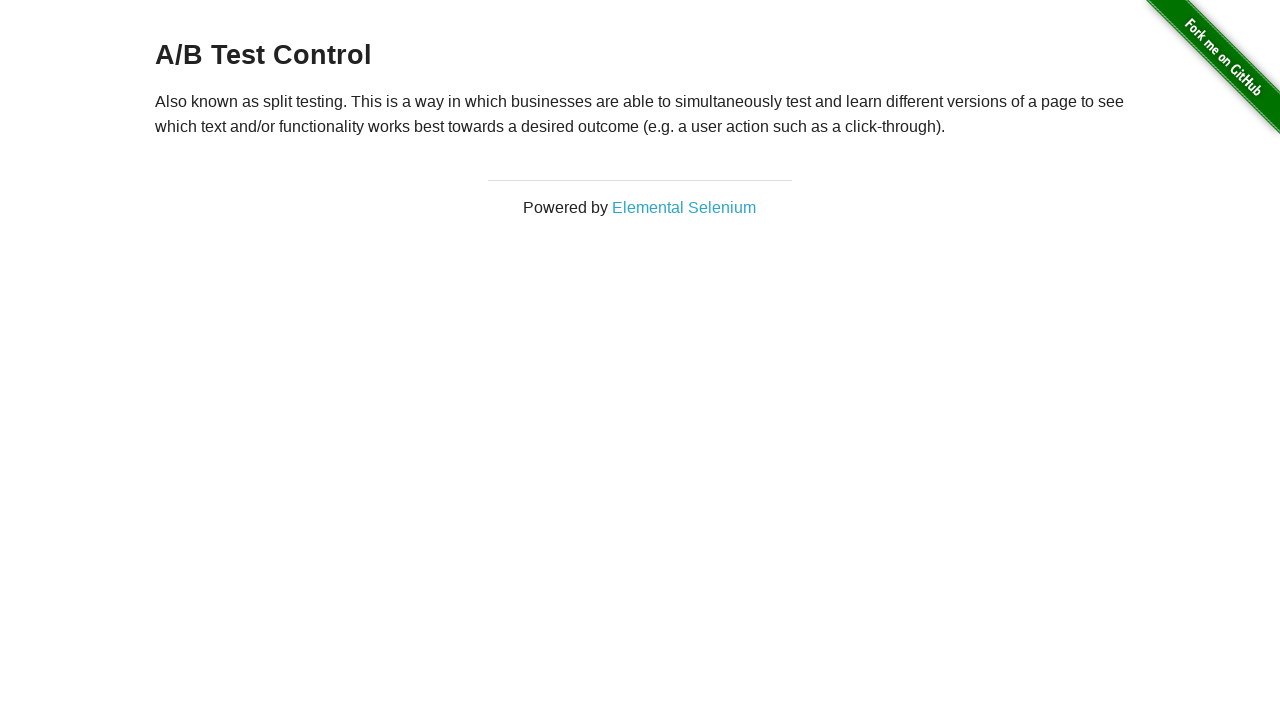